Verifies that checkout button is disabled when cart is empty

Starting URL: https://rahulshettyacademy.com/seleniumPractise/#/

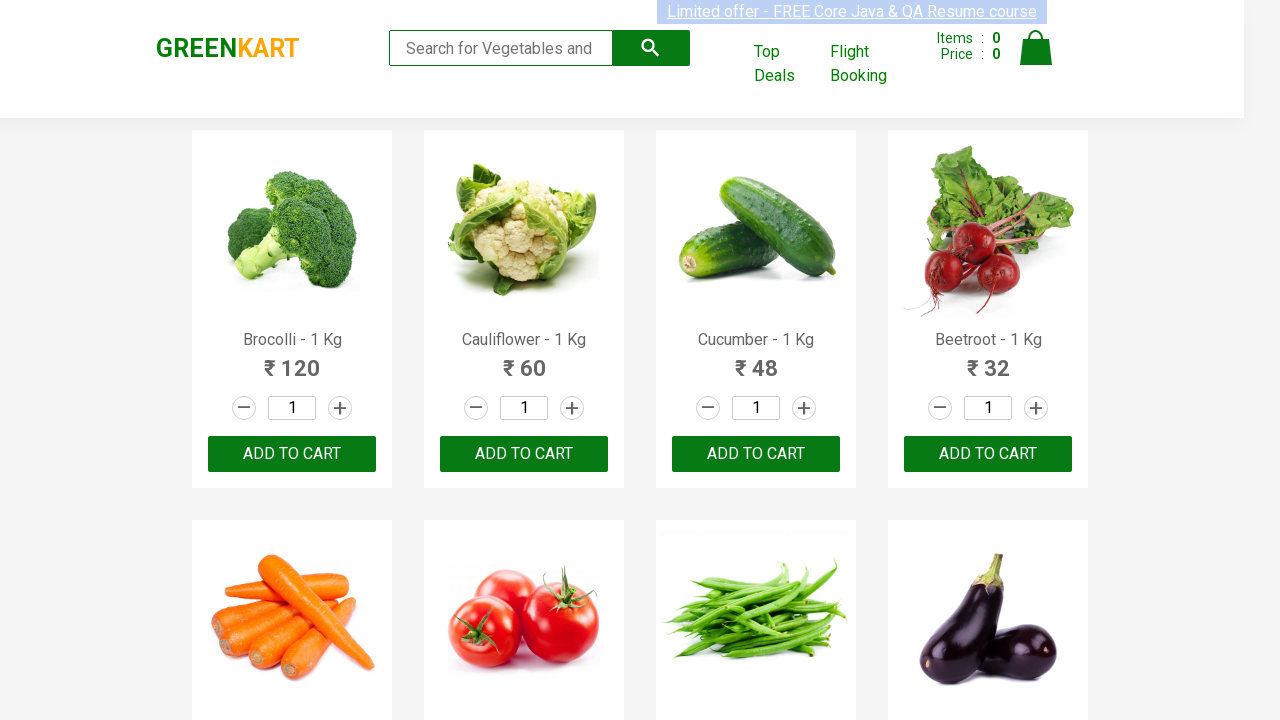

Clicked cart icon to open cart at (1036, 48) on a.cart-icon > img
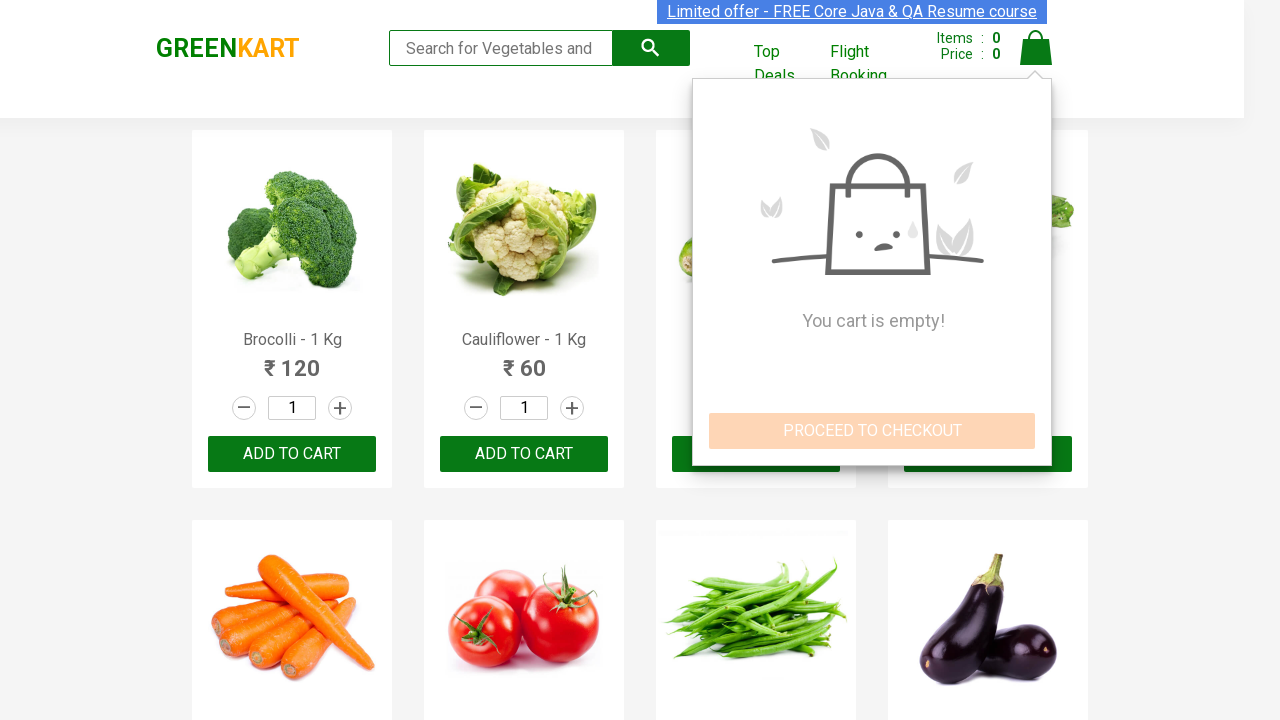

Located checkout button
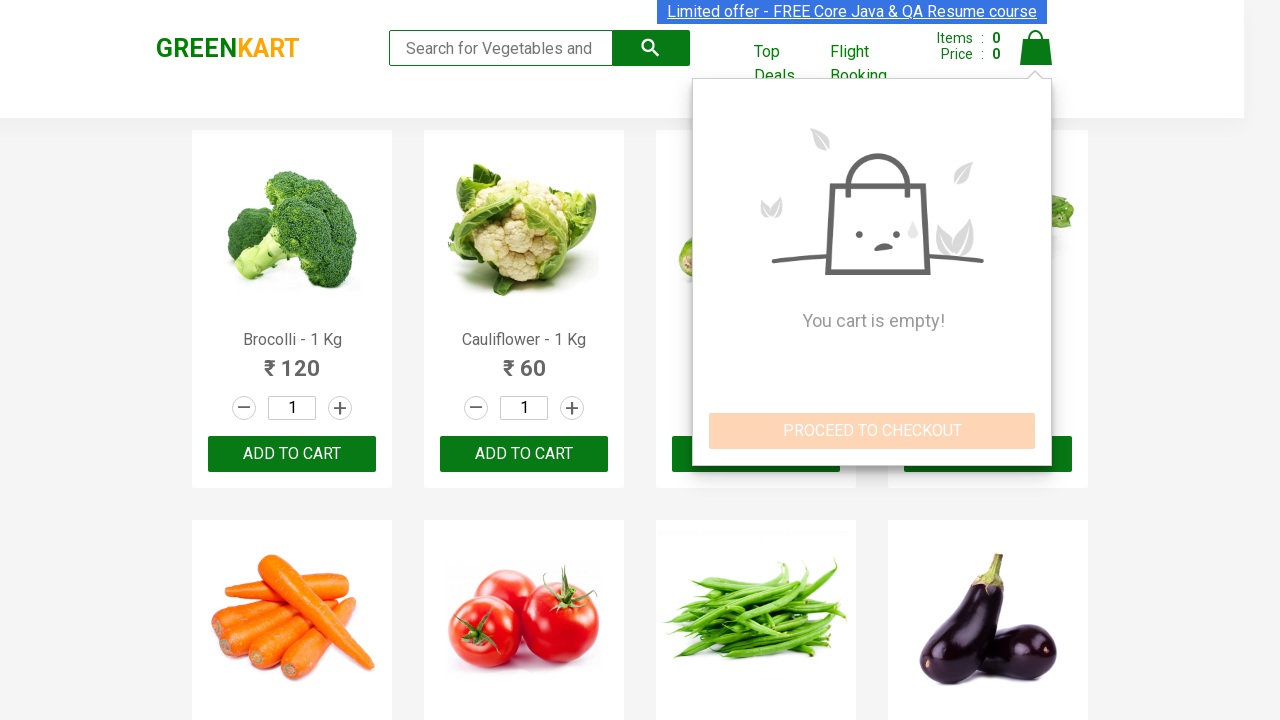

Verified checkout button is disabled when cart is empty
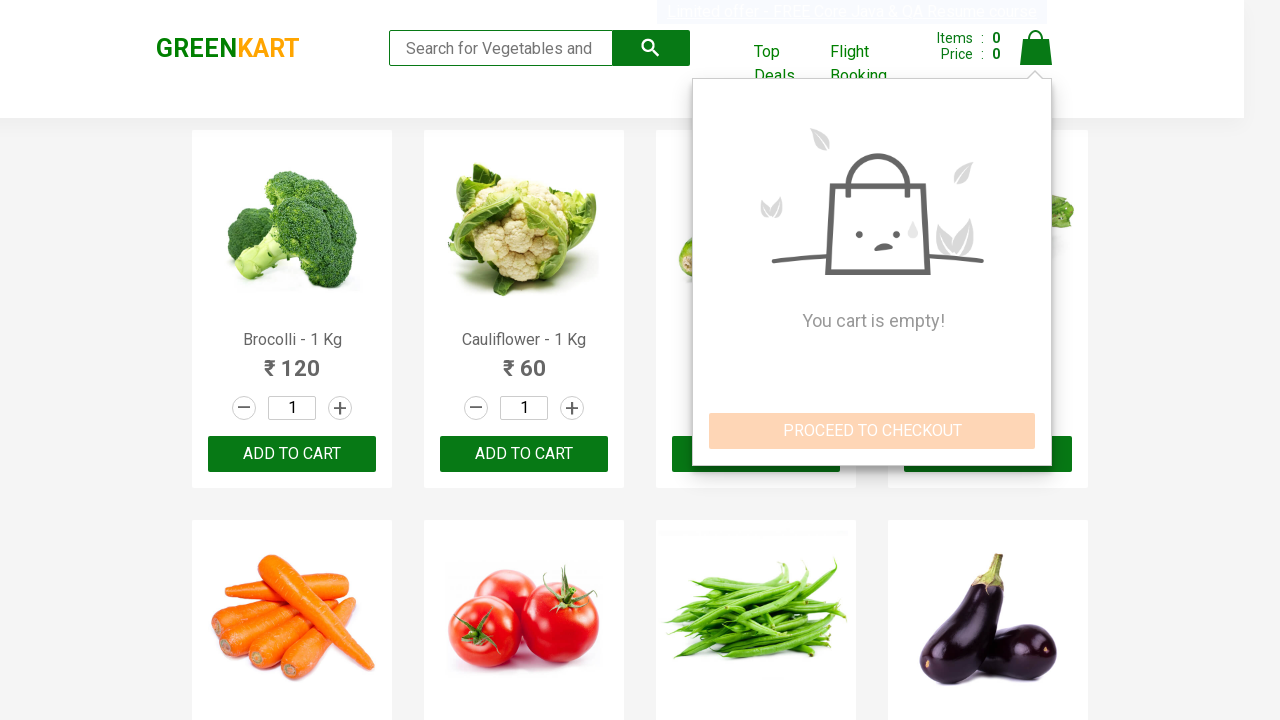

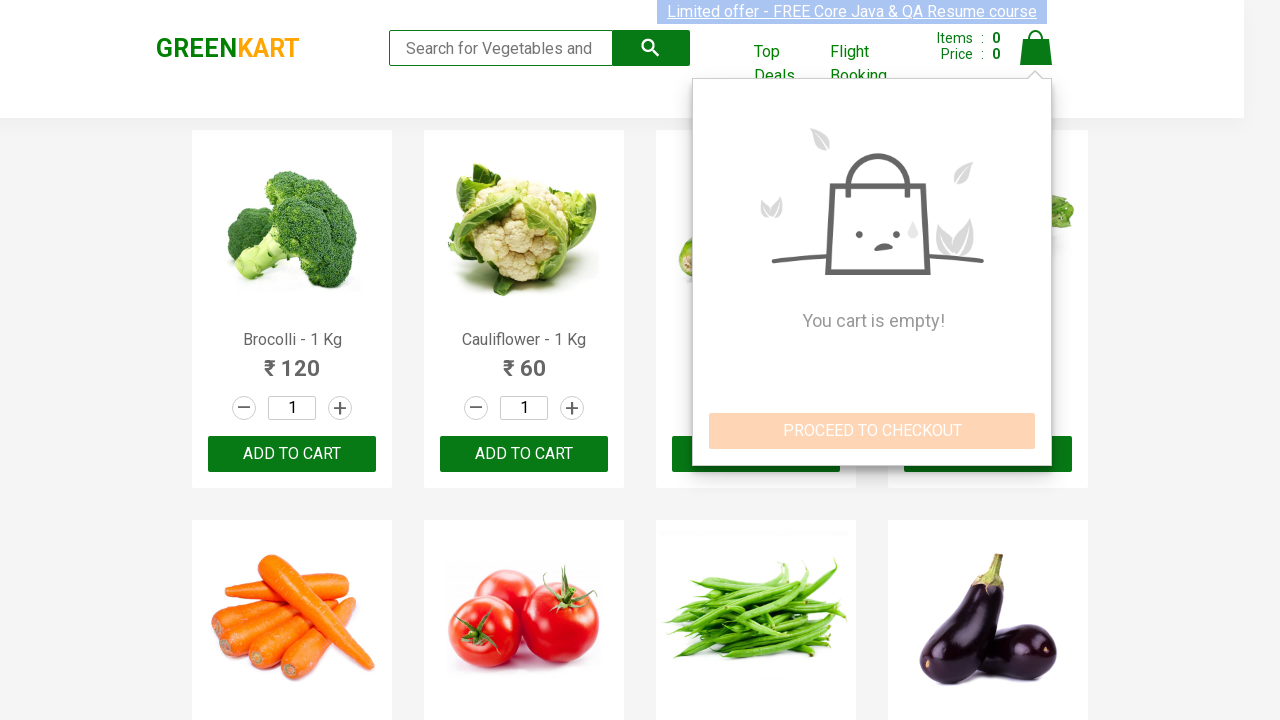